Tests JavaScript confirm dialog by clicking a button to trigger it, dismissing it with cancel, and verifying the result message

Starting URL: https://the-internet.herokuapp.com/javascript_alerts

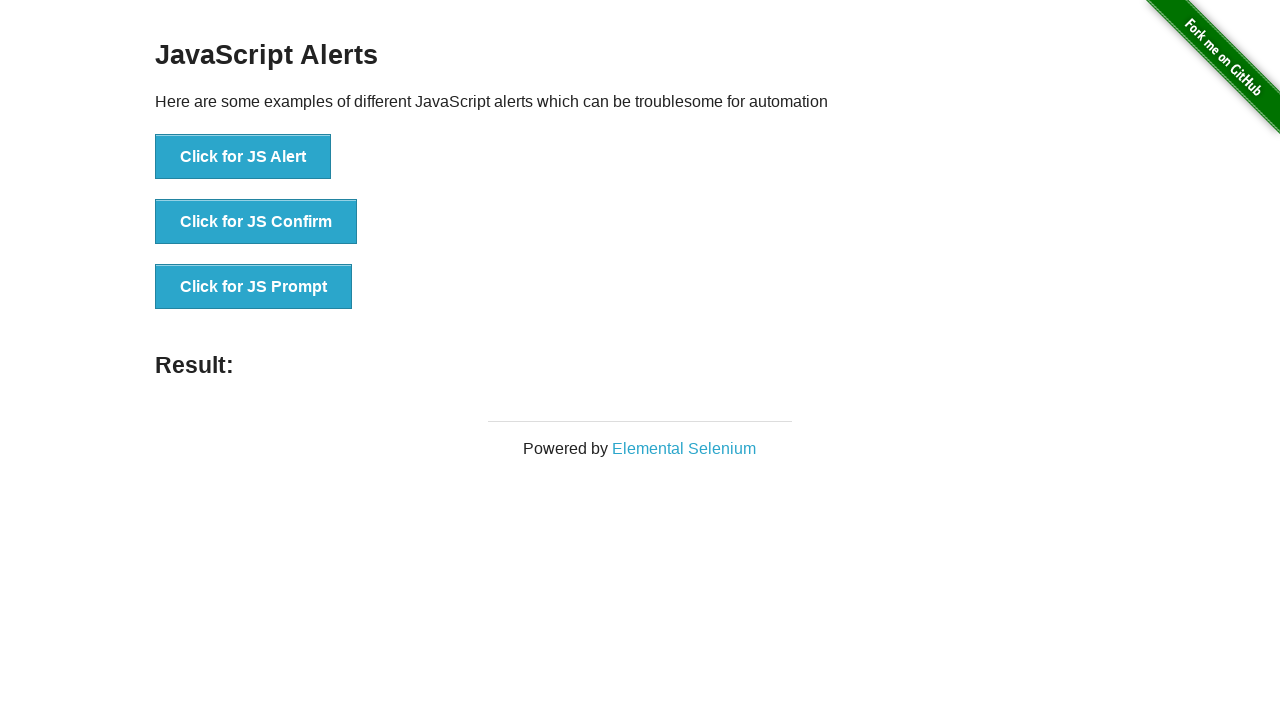

Clicked button to trigger JavaScript confirm dialog at (256, 222) on text='Click for JS Confirm'
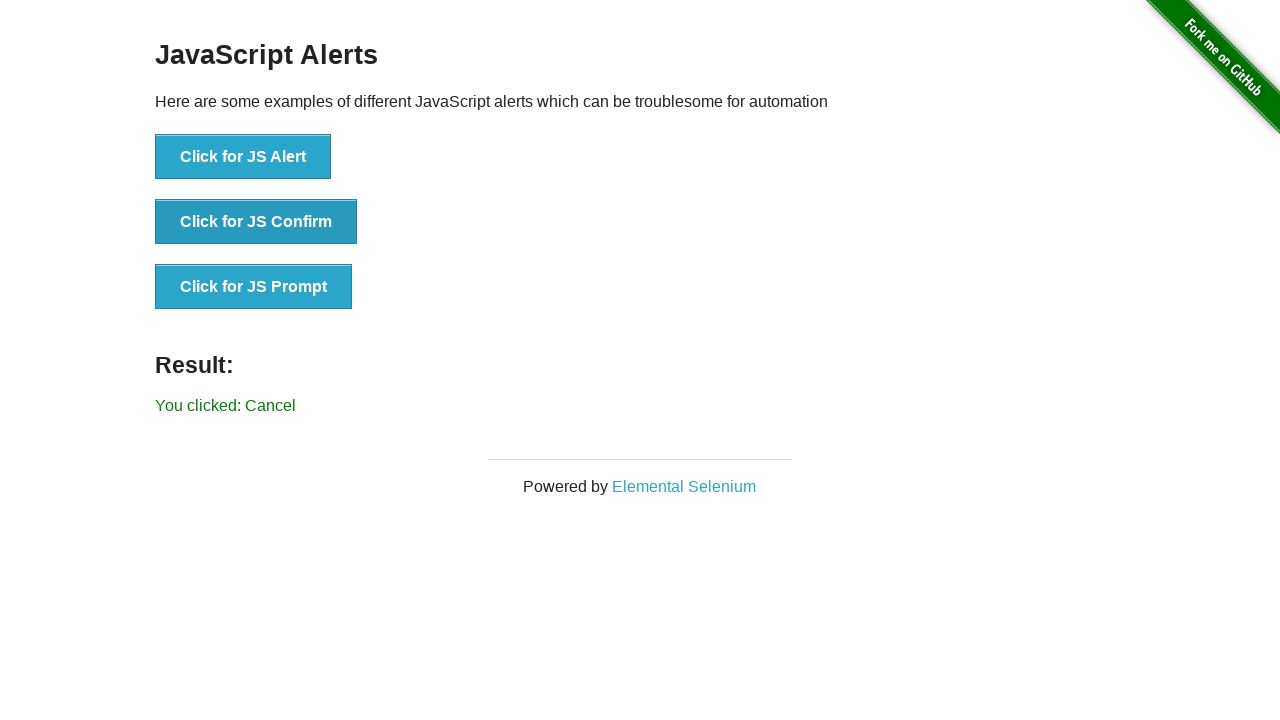

Set up dialog handler to dismiss confirm dialog with cancel
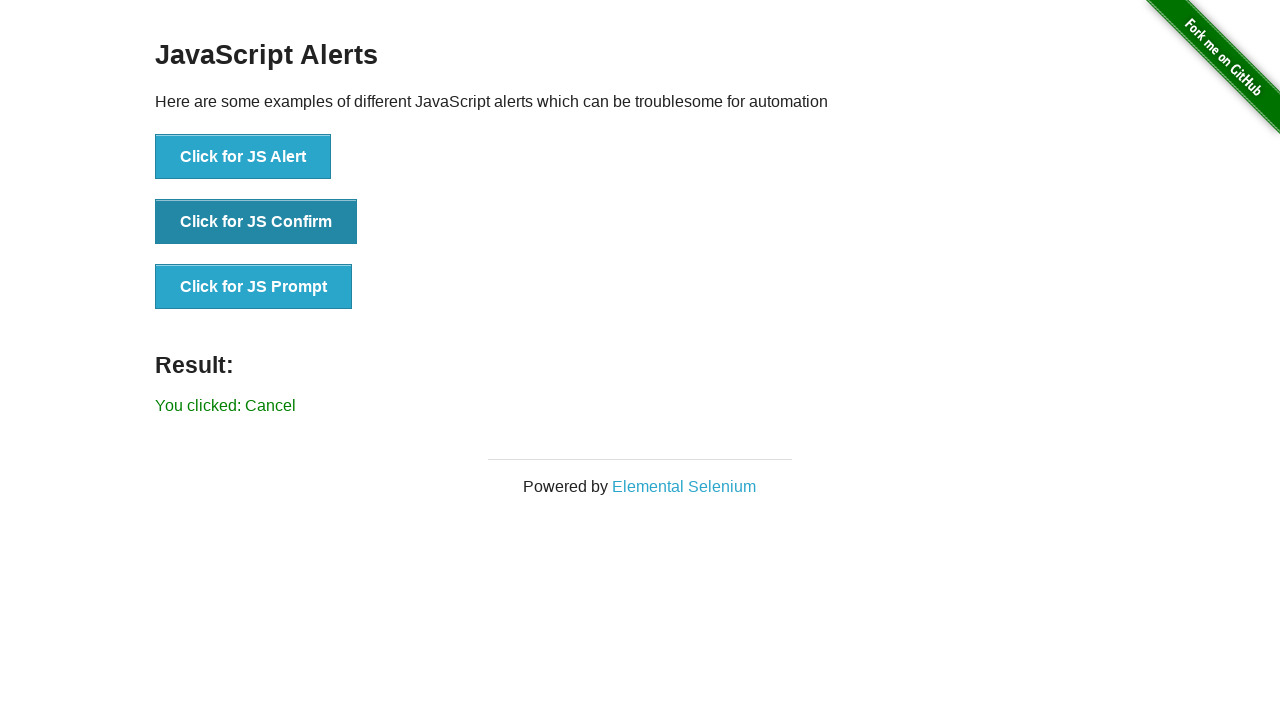

Located result message element
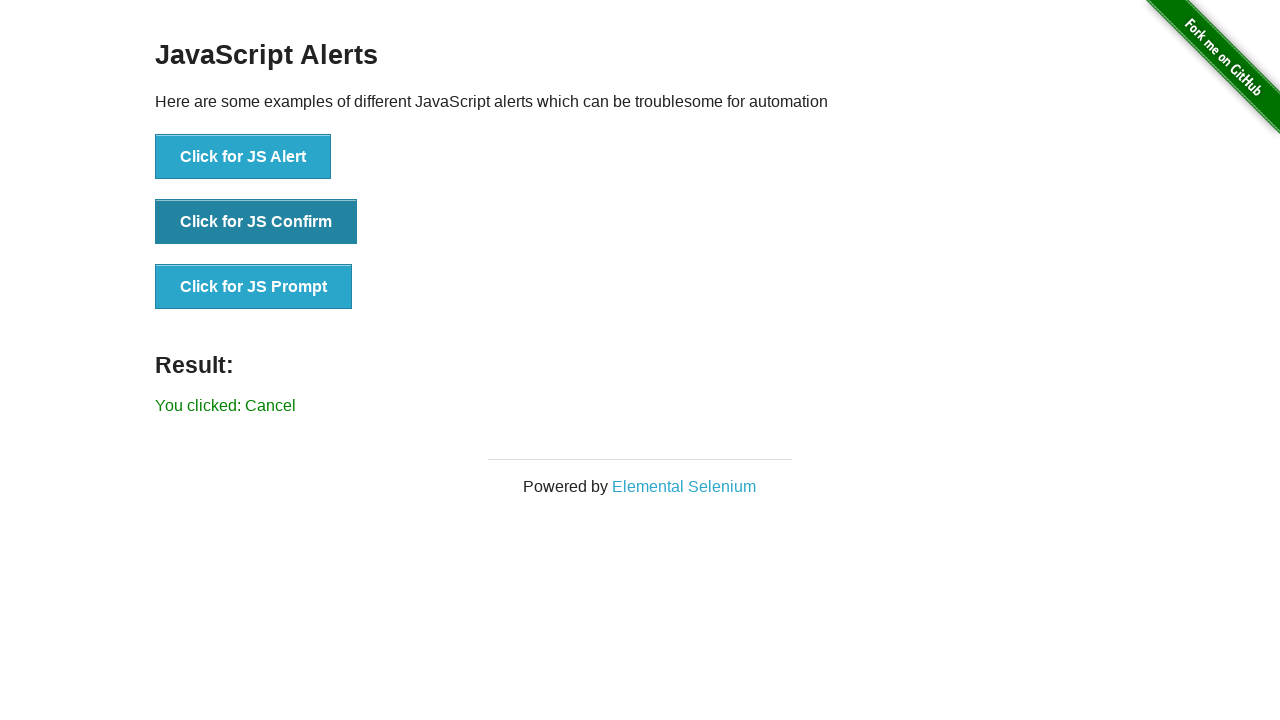

Verified result message is visible
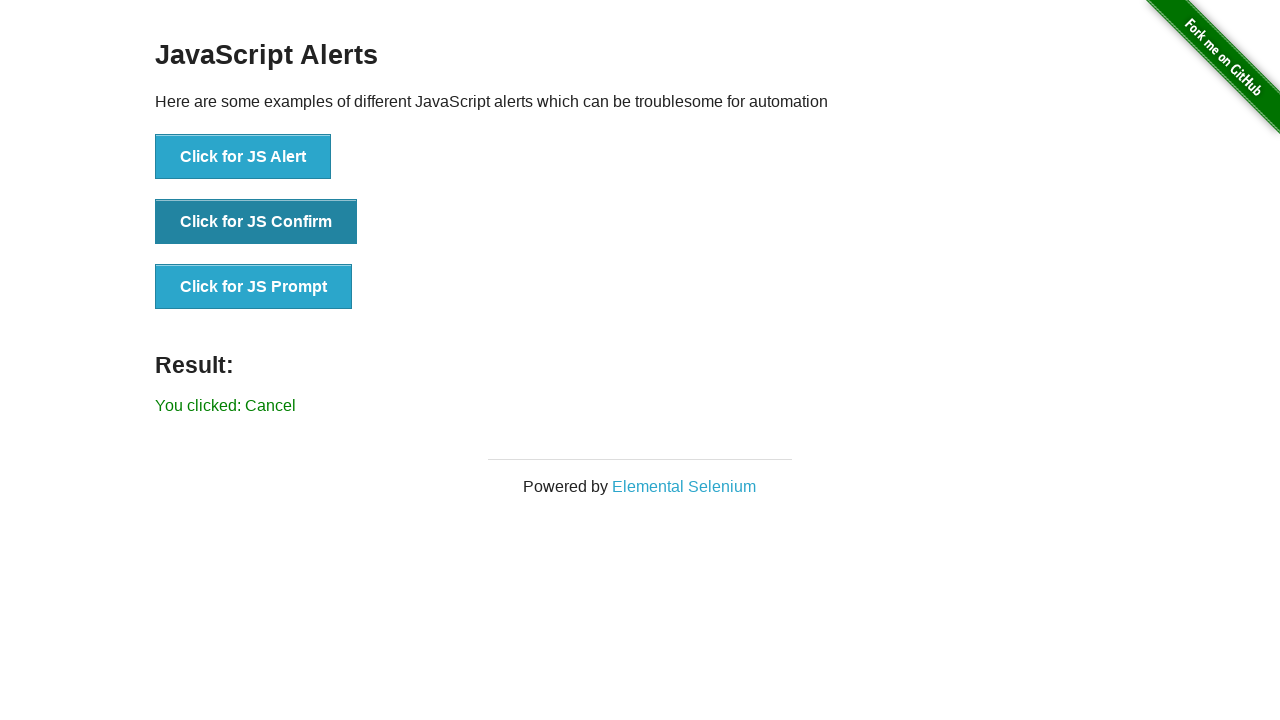

Retrieved result message text content
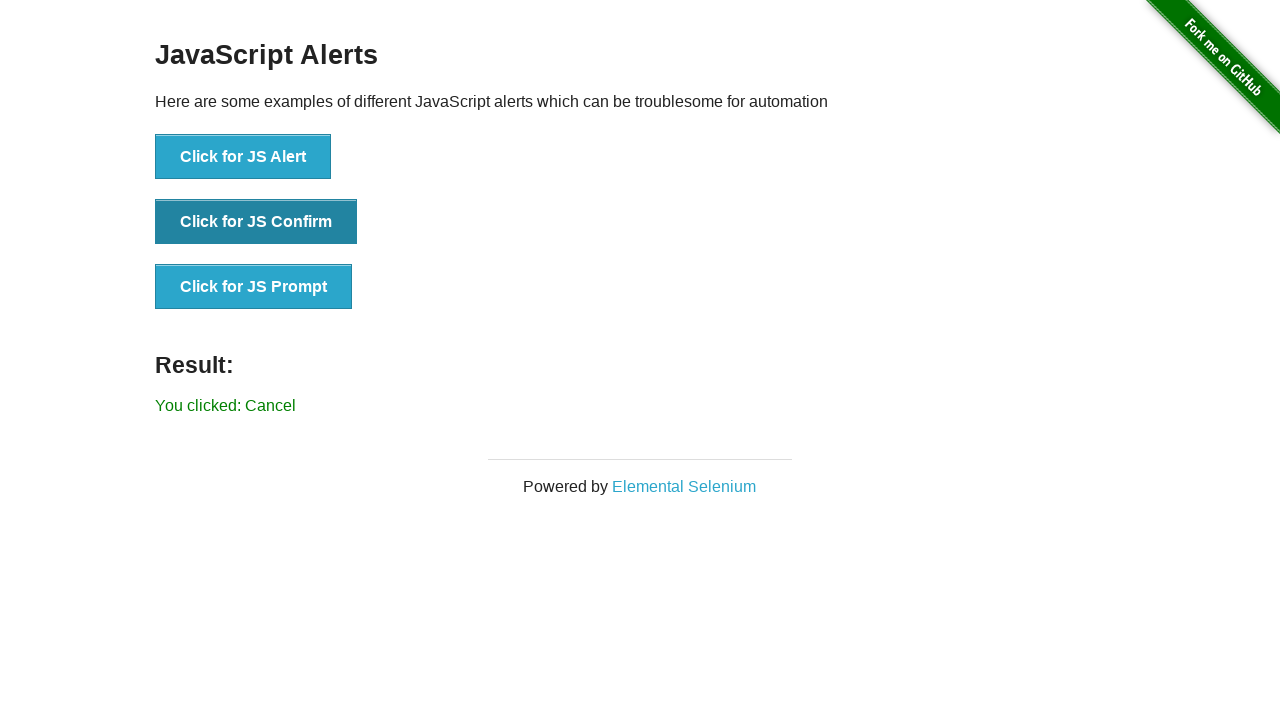

Verified result message does not contain 'successfuly' (confirming cancel was processed)
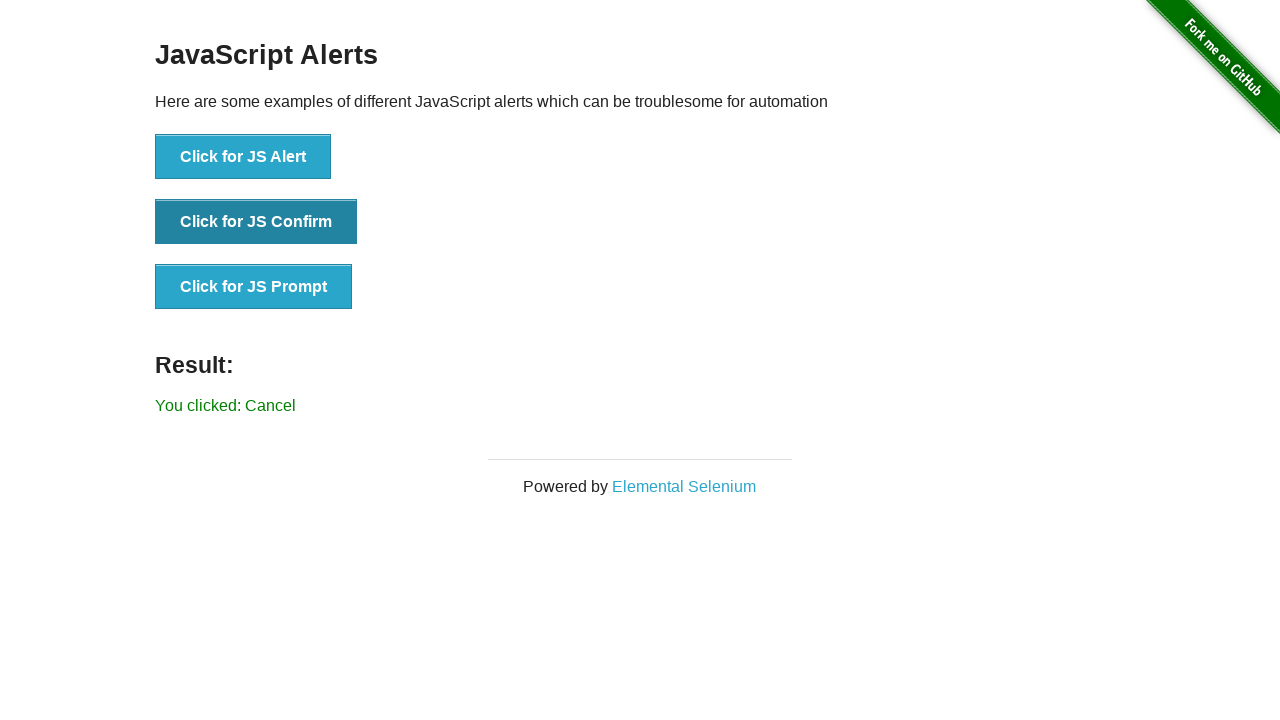

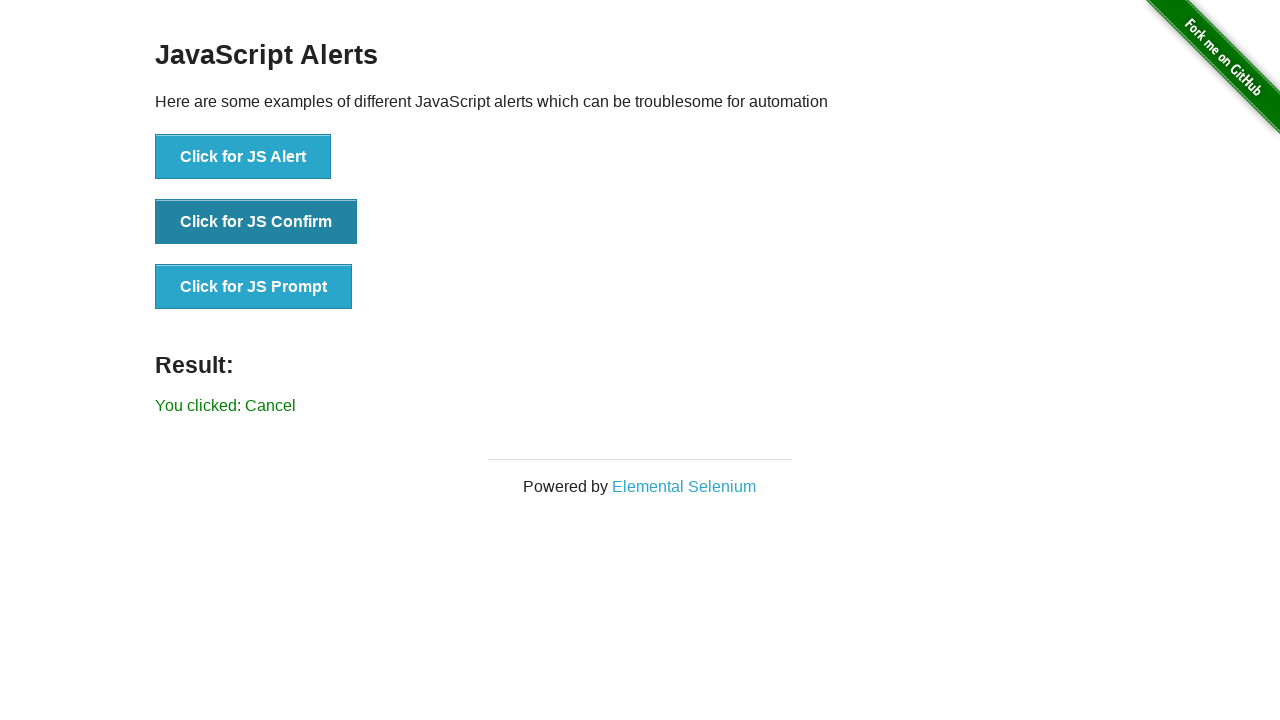